Tests the application's behavior when submitting with empty fields

Starting URL: http://www.vanilton.net/triangulo/

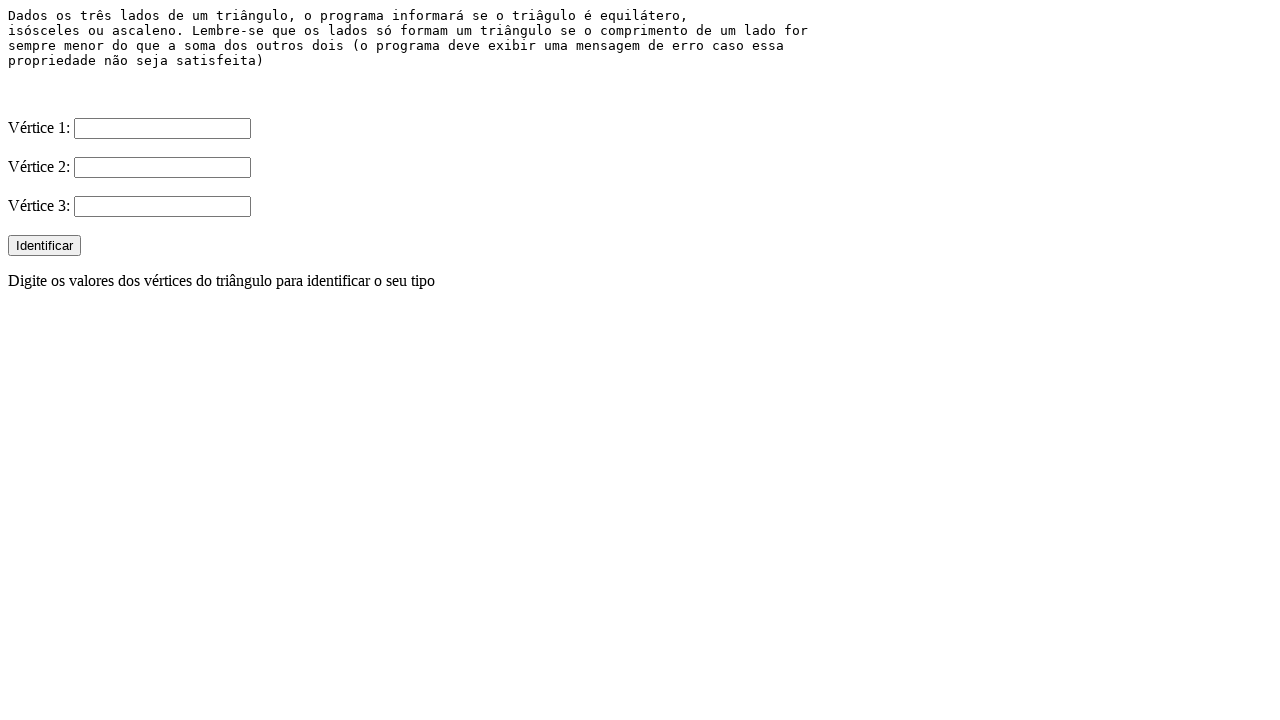

Filled first field (V1) with value '10' on input[name='V1']
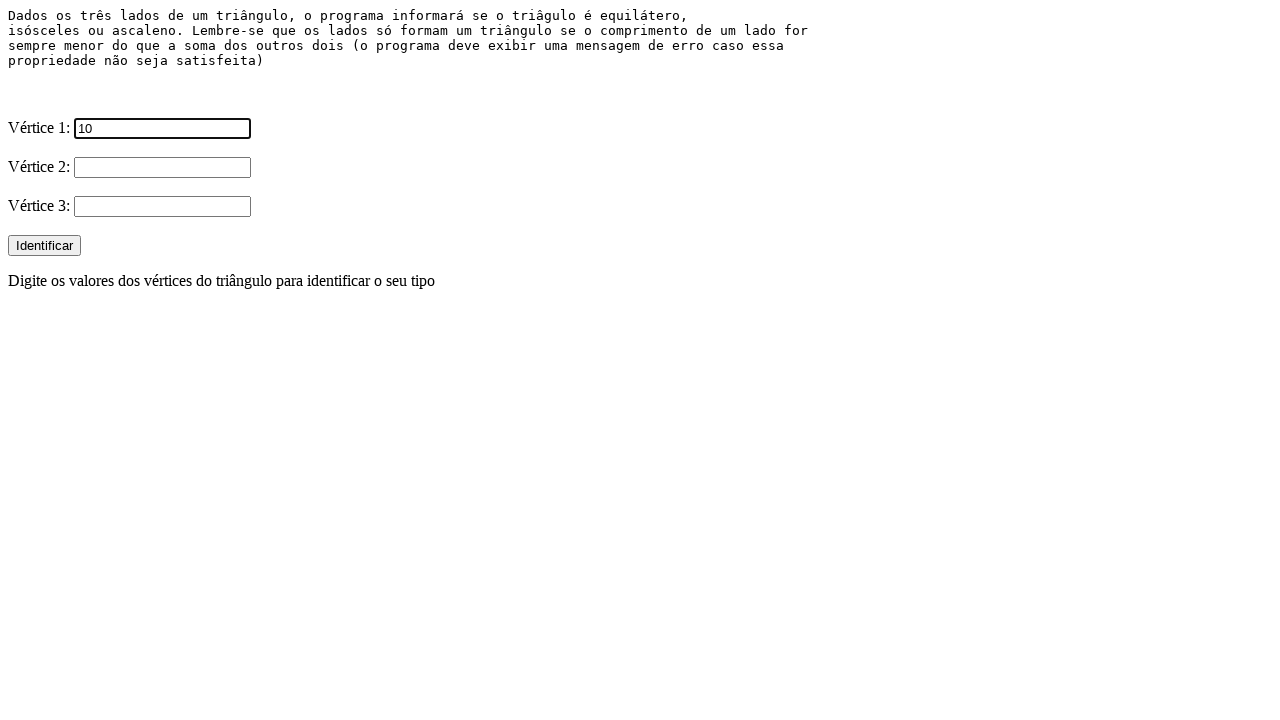

Left second field (V2) empty on input[name='V2']
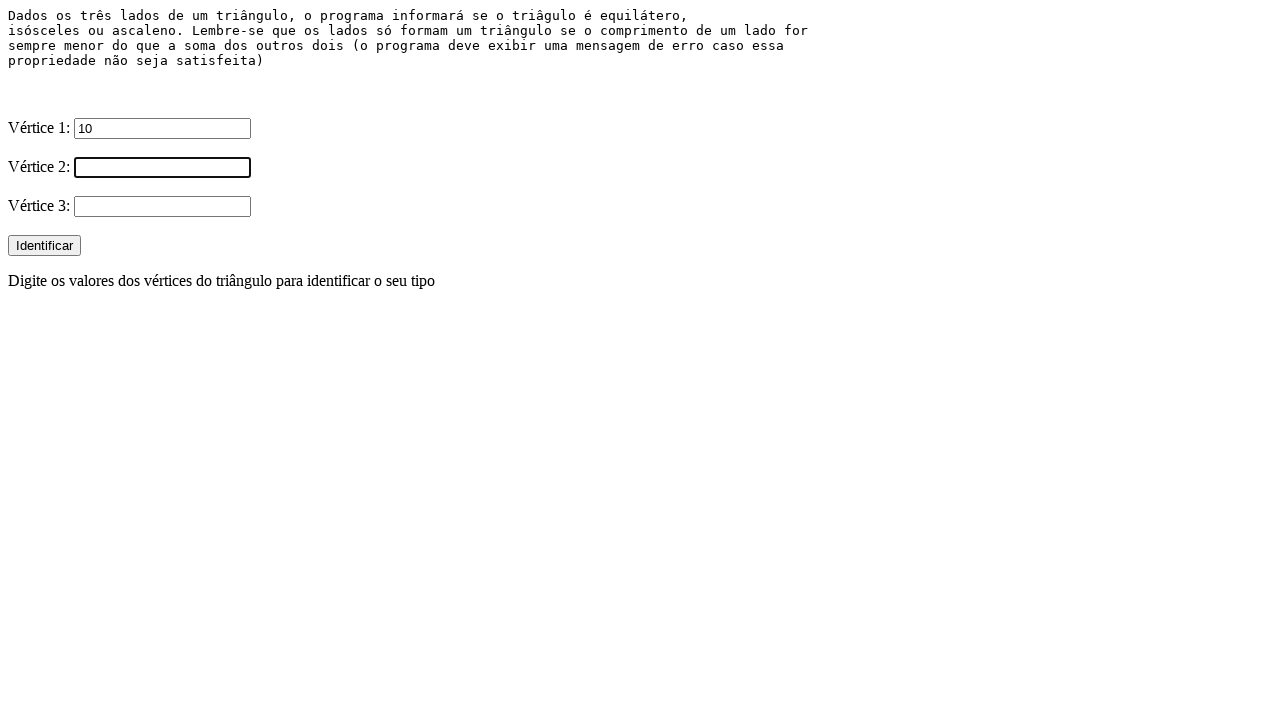

Left third field (V3) empty on input[name='V3']
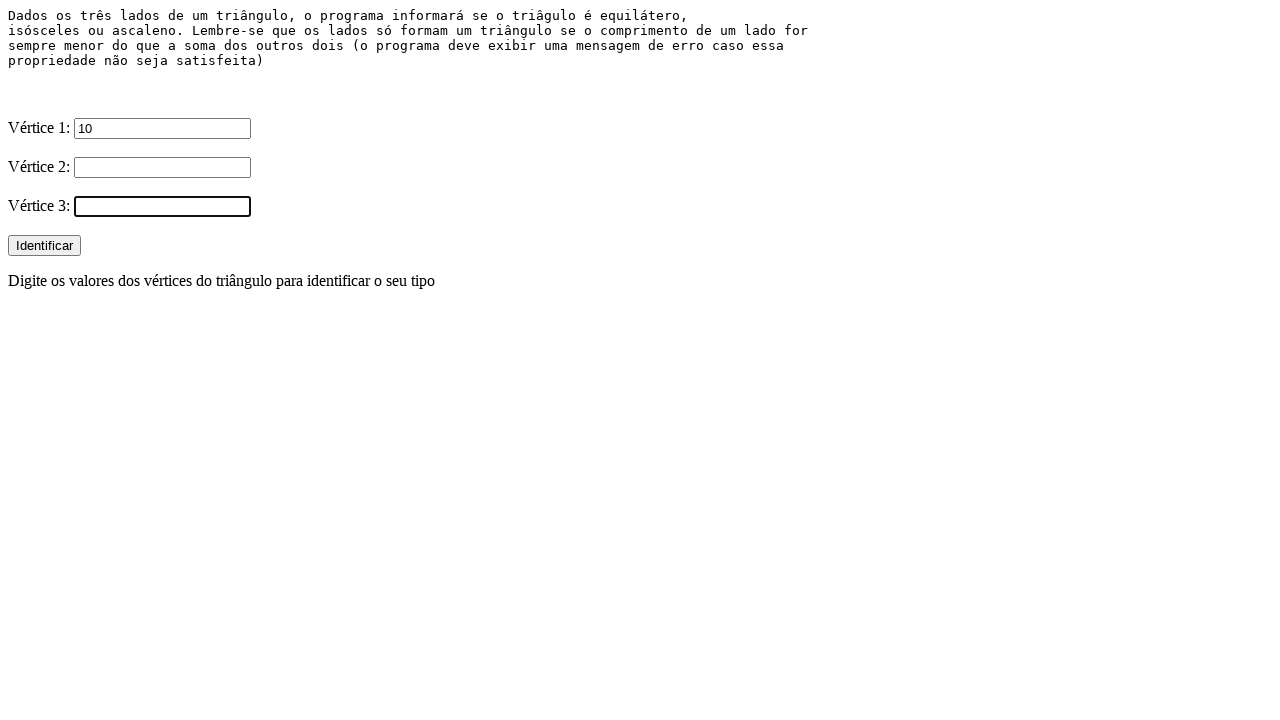

Submitted form by pressing Enter on empty third field on input[name='V3']
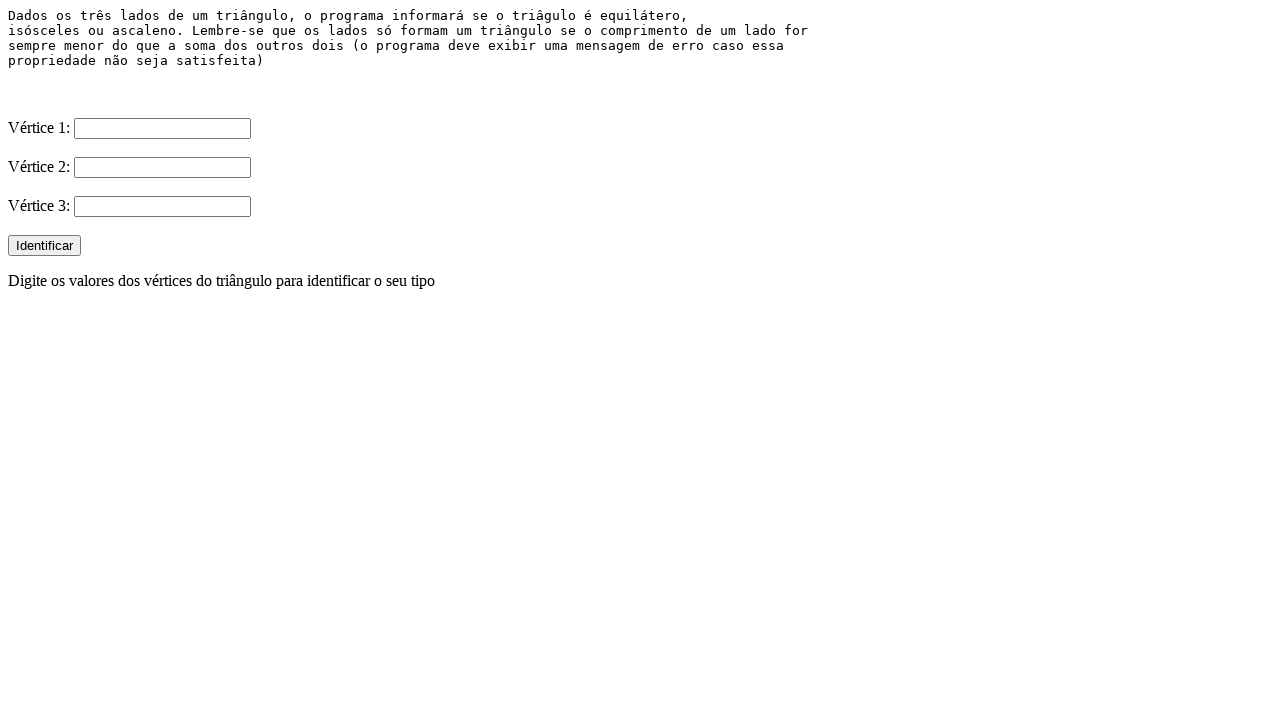

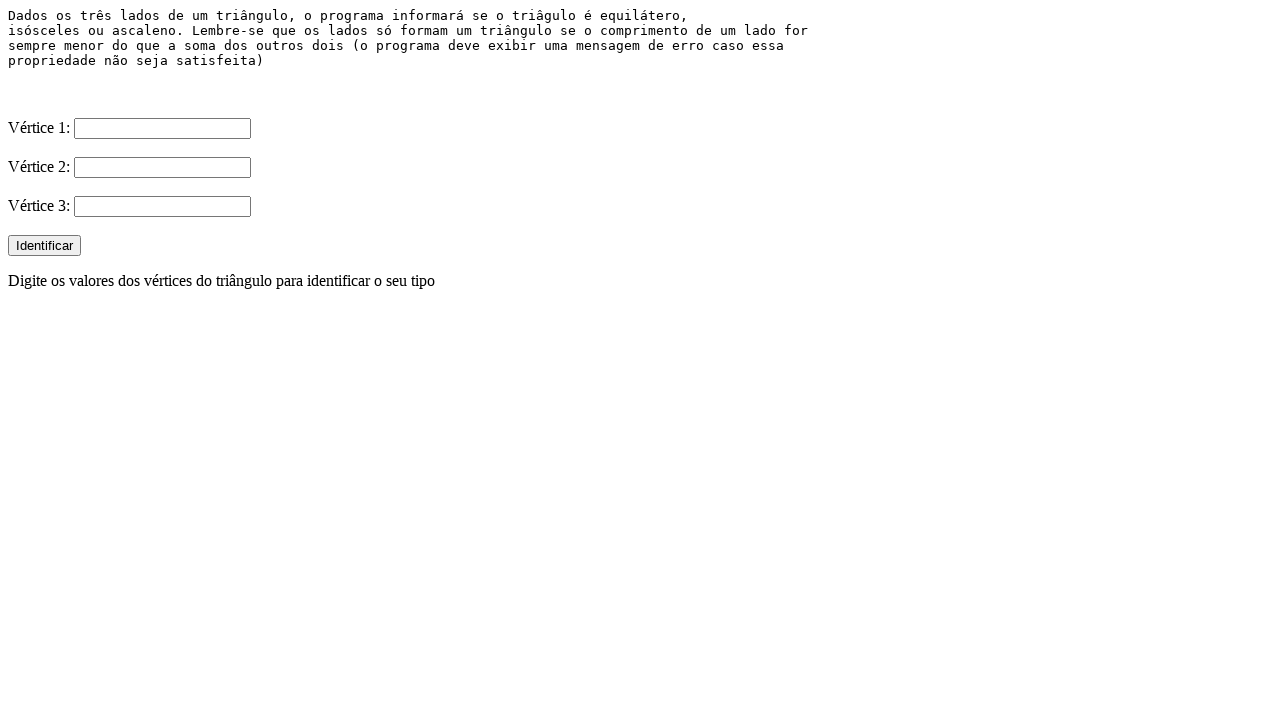